Navigates to JPL Space page and clicks the full image button to display the featured Mars image

Starting URL: https://data-class-jpl-space.s3.amazonaws.com/JPL_Space/index.html

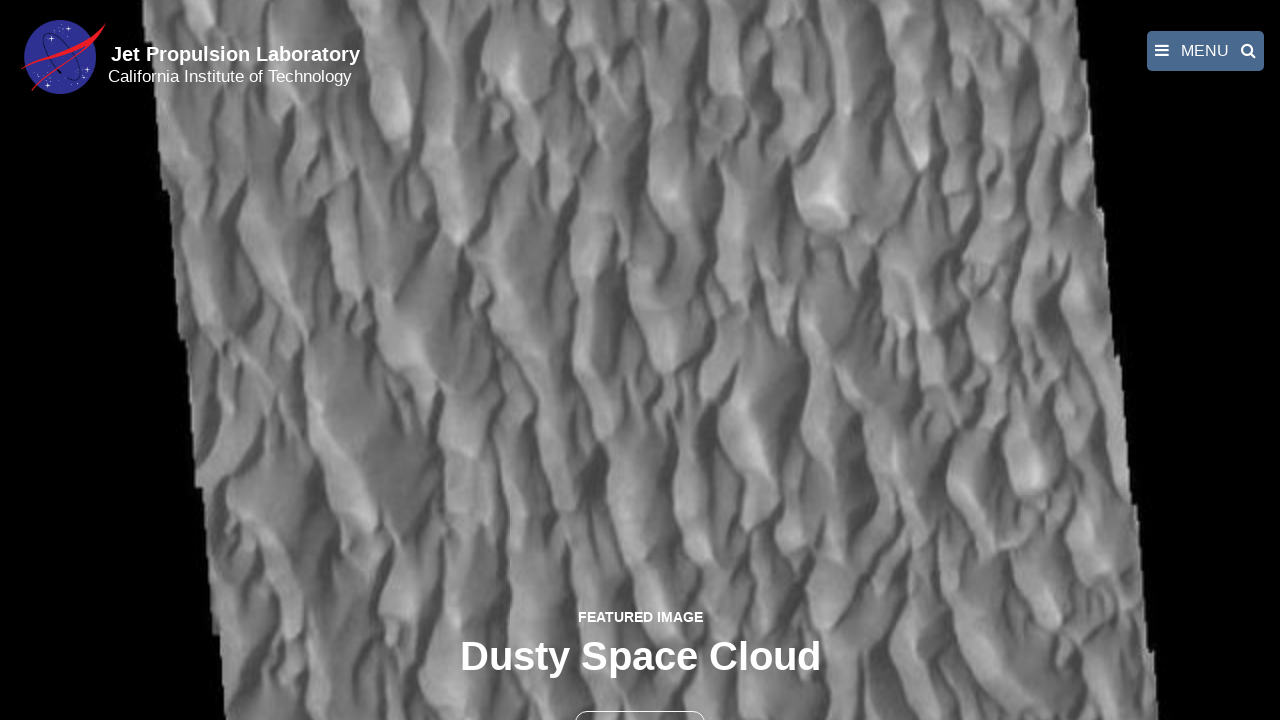

Navigated to JPL Space page
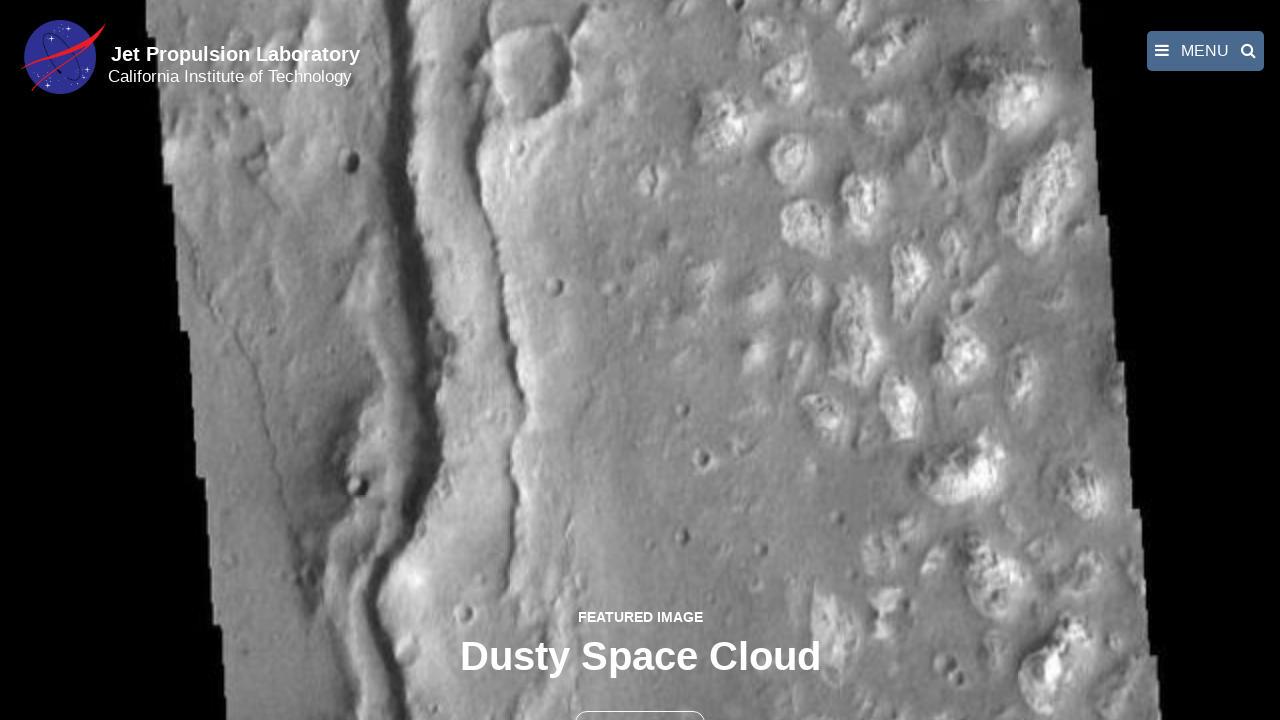

Clicked the full image button to display featured Mars image at (640, 699) on button >> nth=1
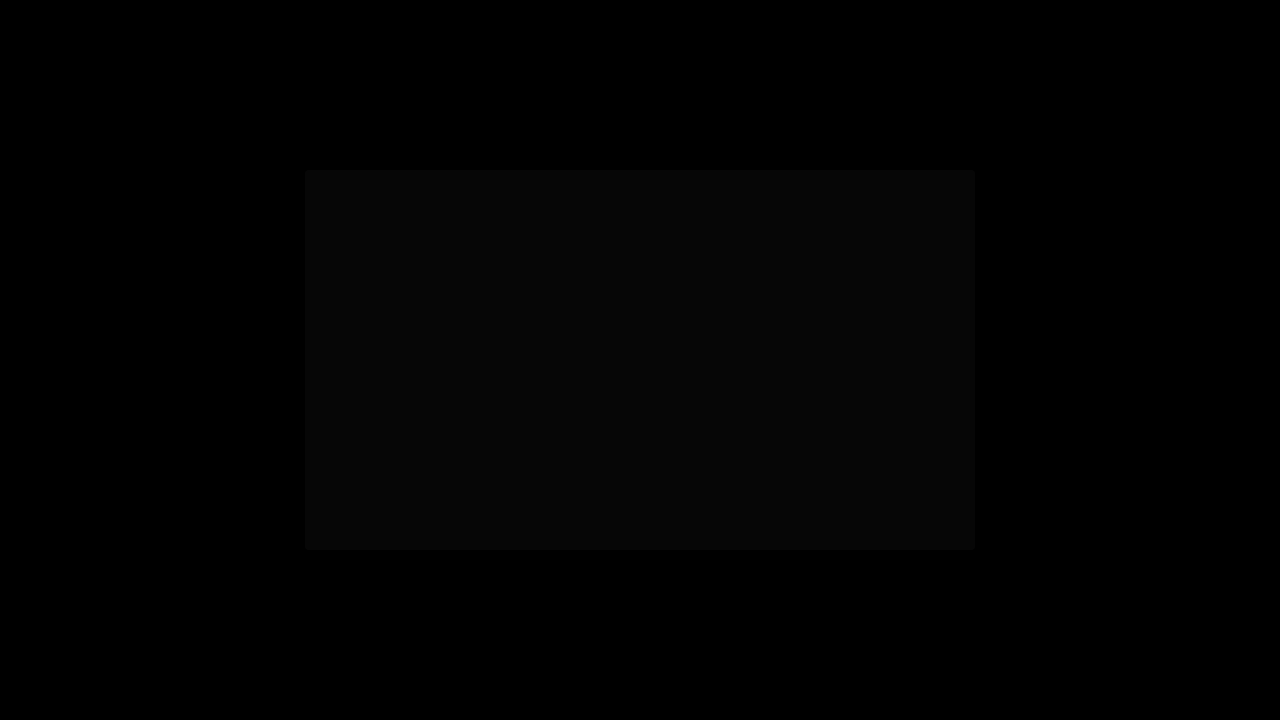

Featured Mars image loaded and displayed in full size
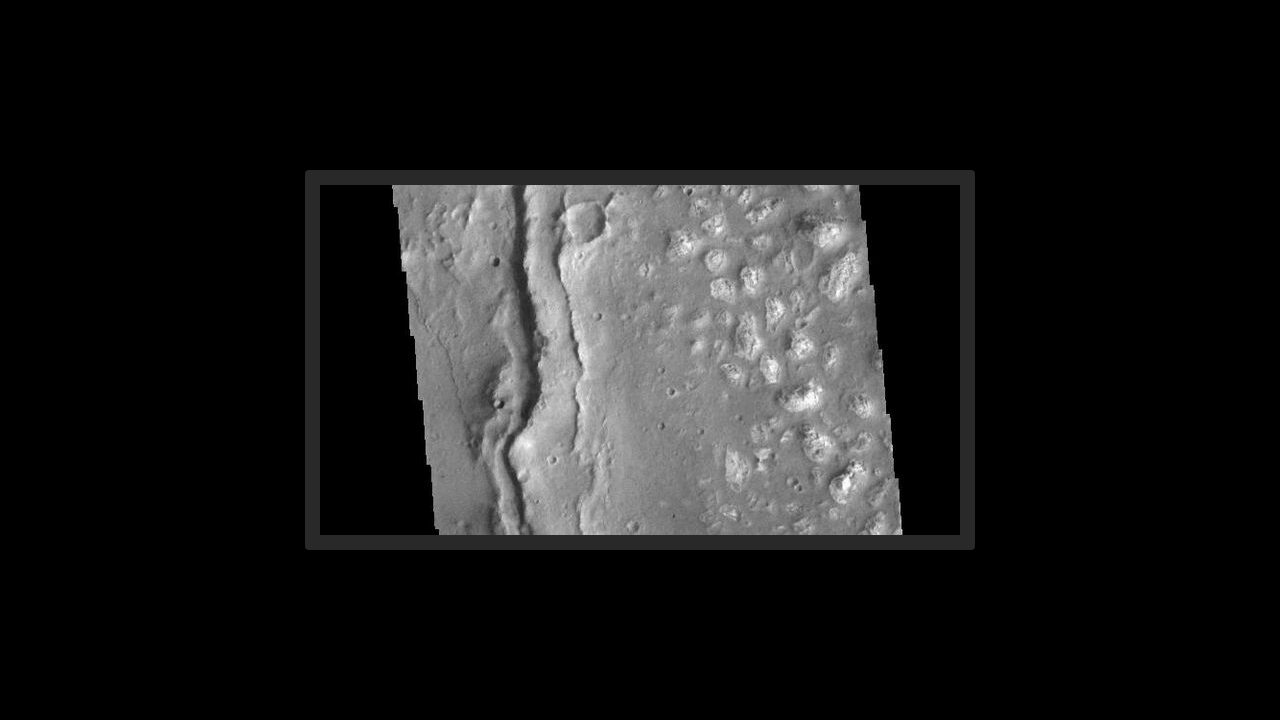

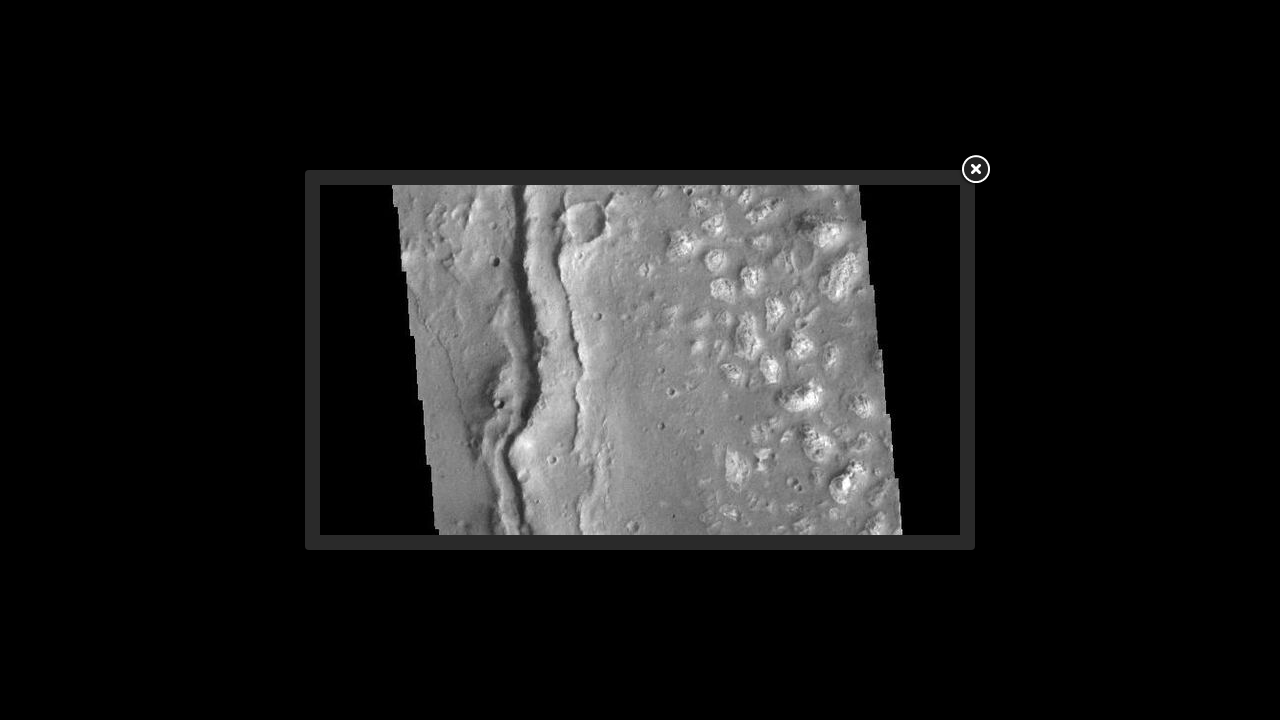